Tests a math calculation form by reading two numbers, calculating their sum, selecting the result from a dropdown, and submitting the form

Starting URL: http://suninjuly.github.io/selects2.html

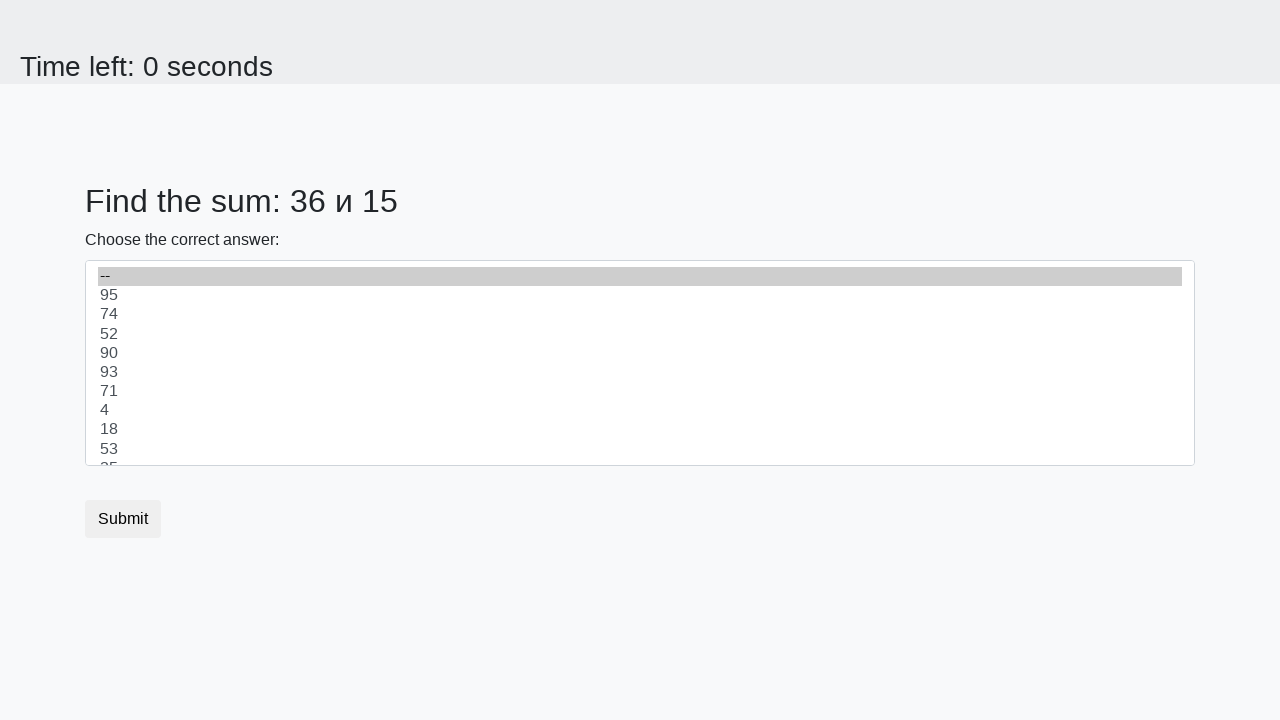

Read first number from #num1 element
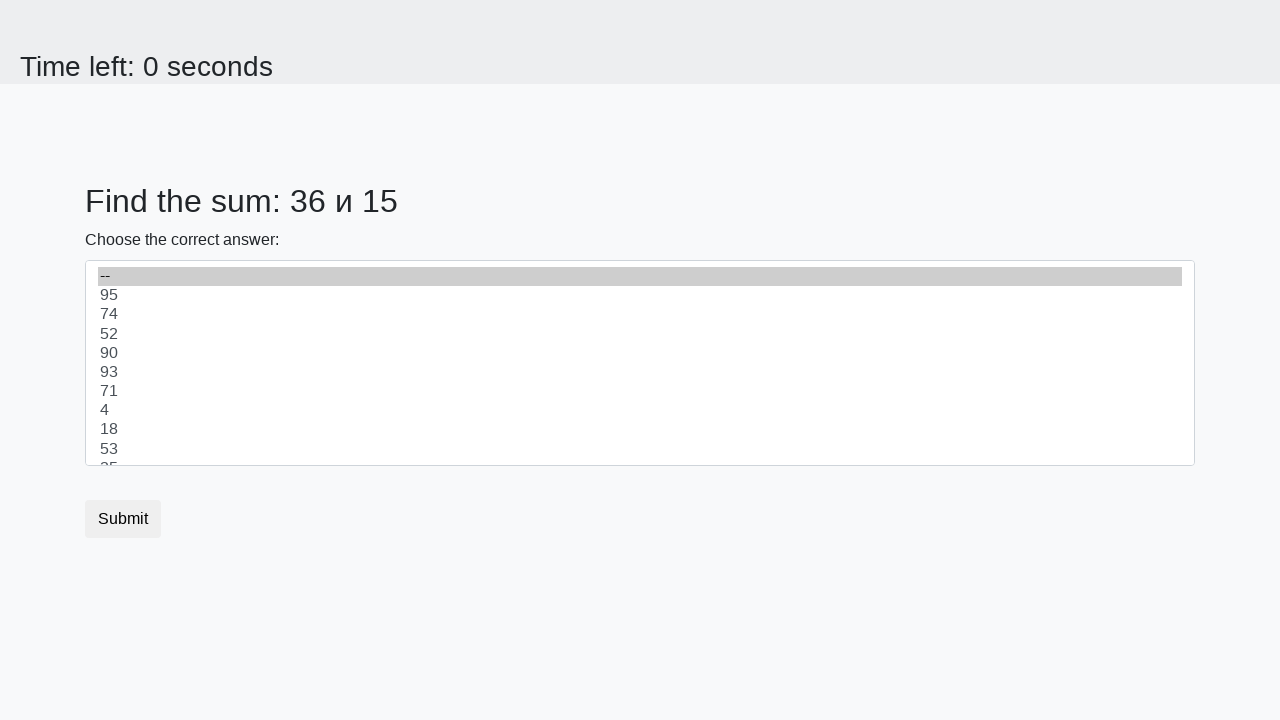

Read second number from #num2 element
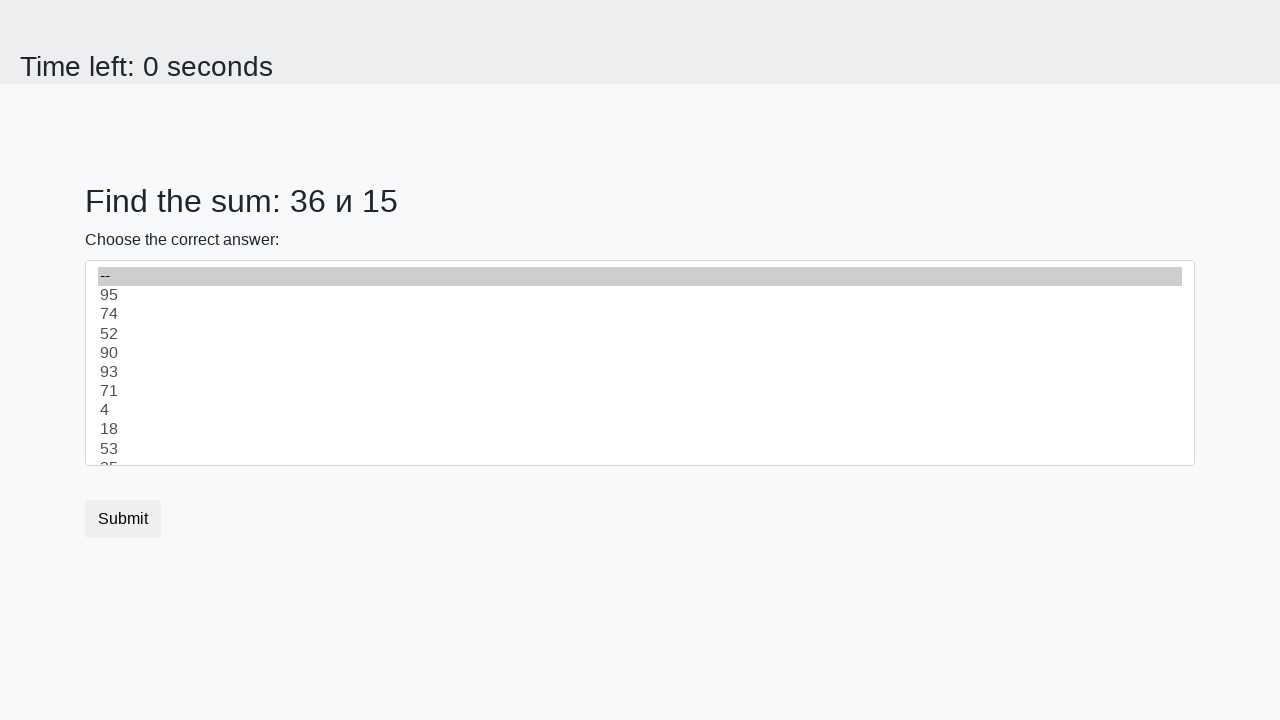

Calculated sum: 36 + 15 = 51
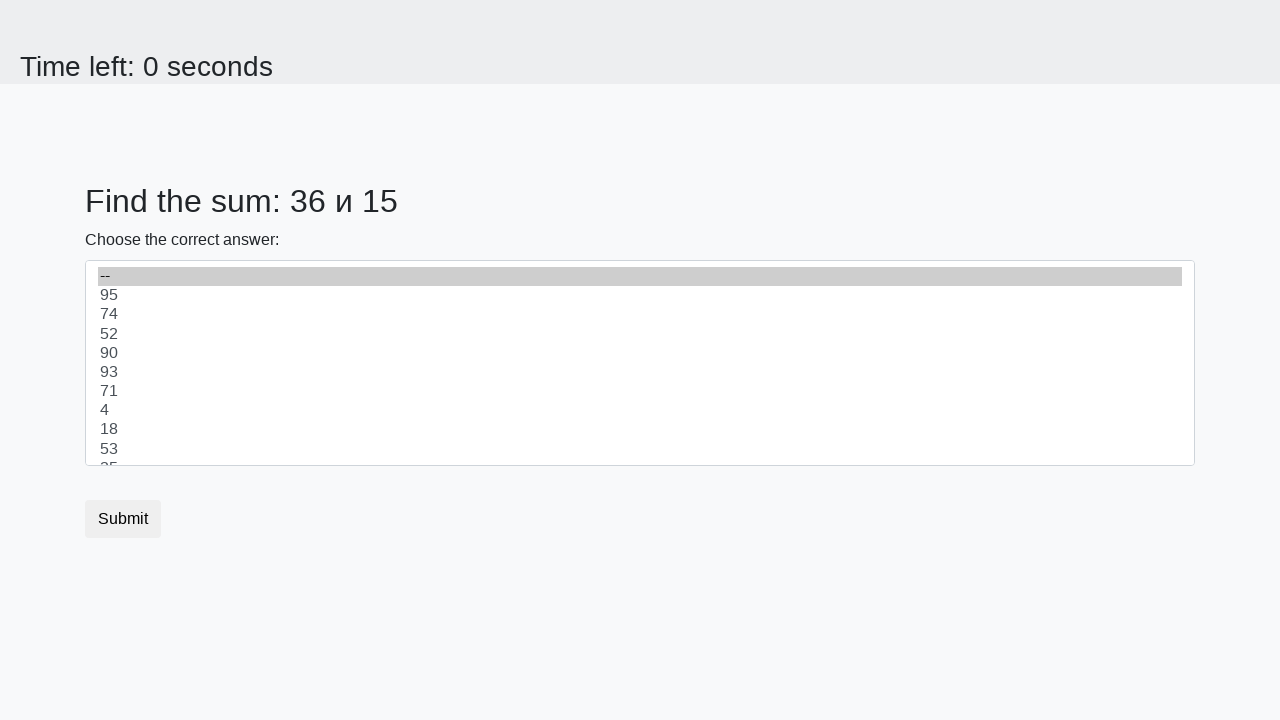

Selected calculated sum '51' from dropdown on select
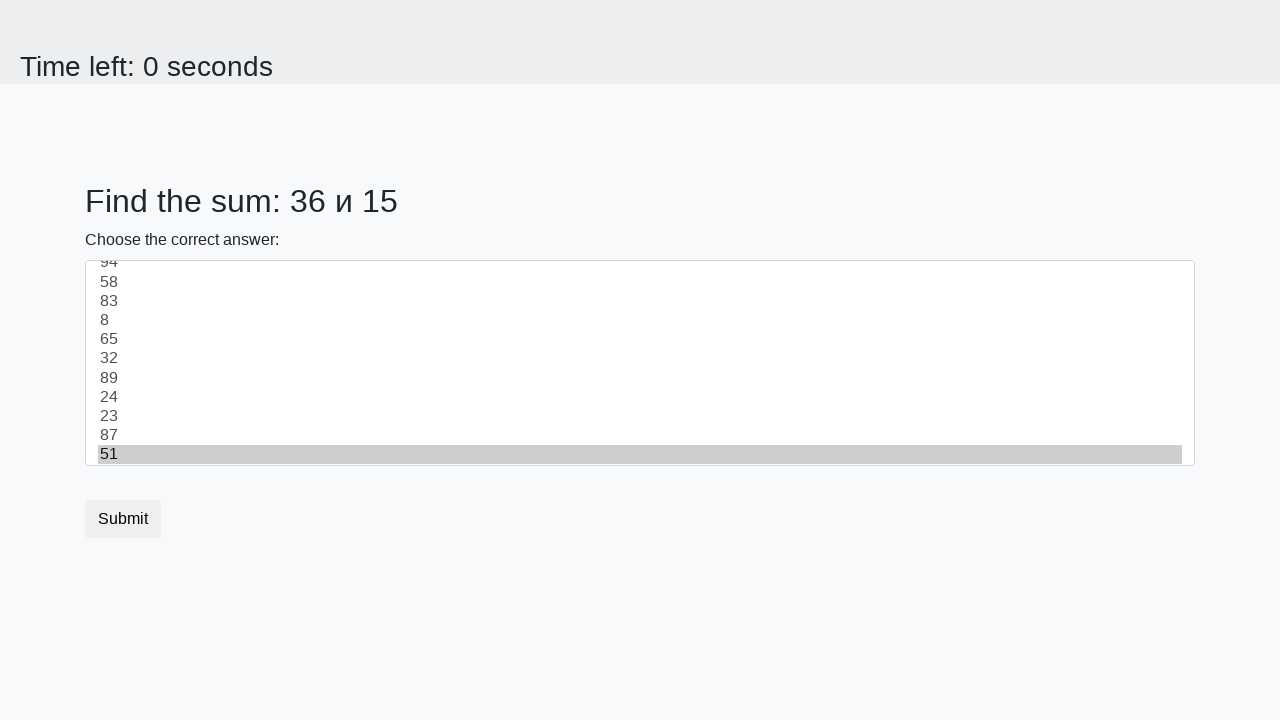

Clicked submit button to submit form at (123, 519) on button[type='submit']
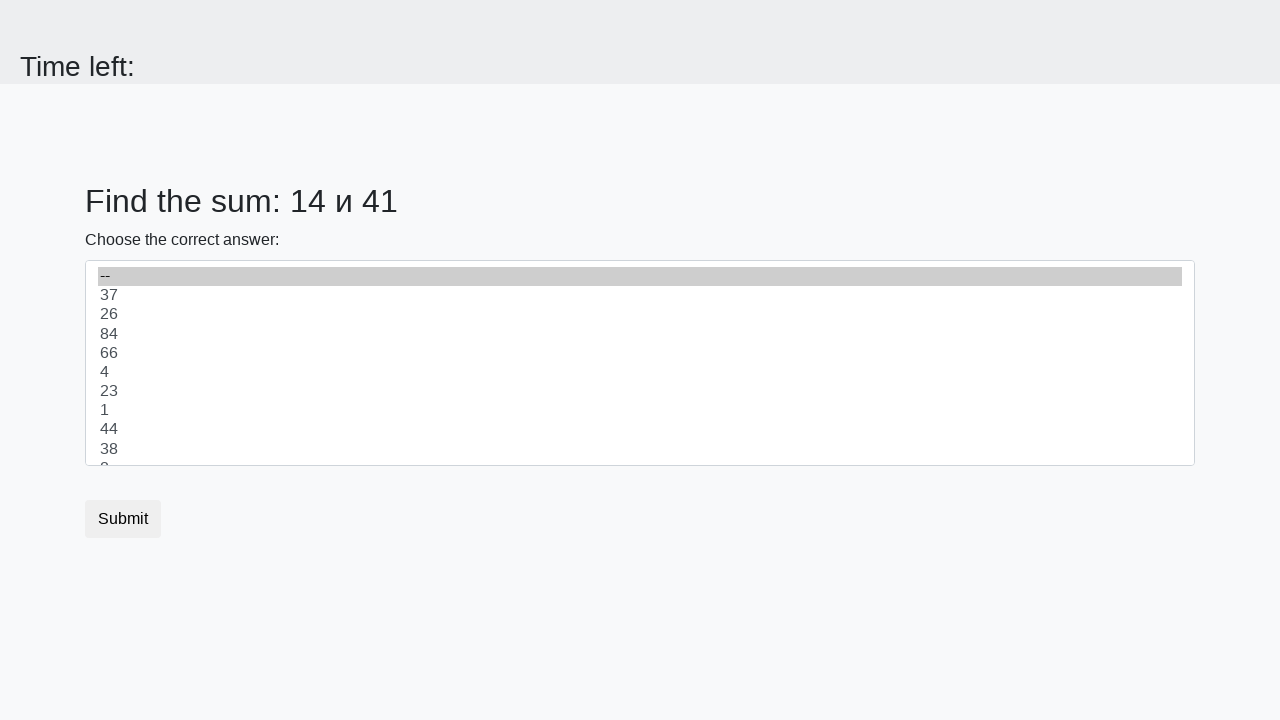

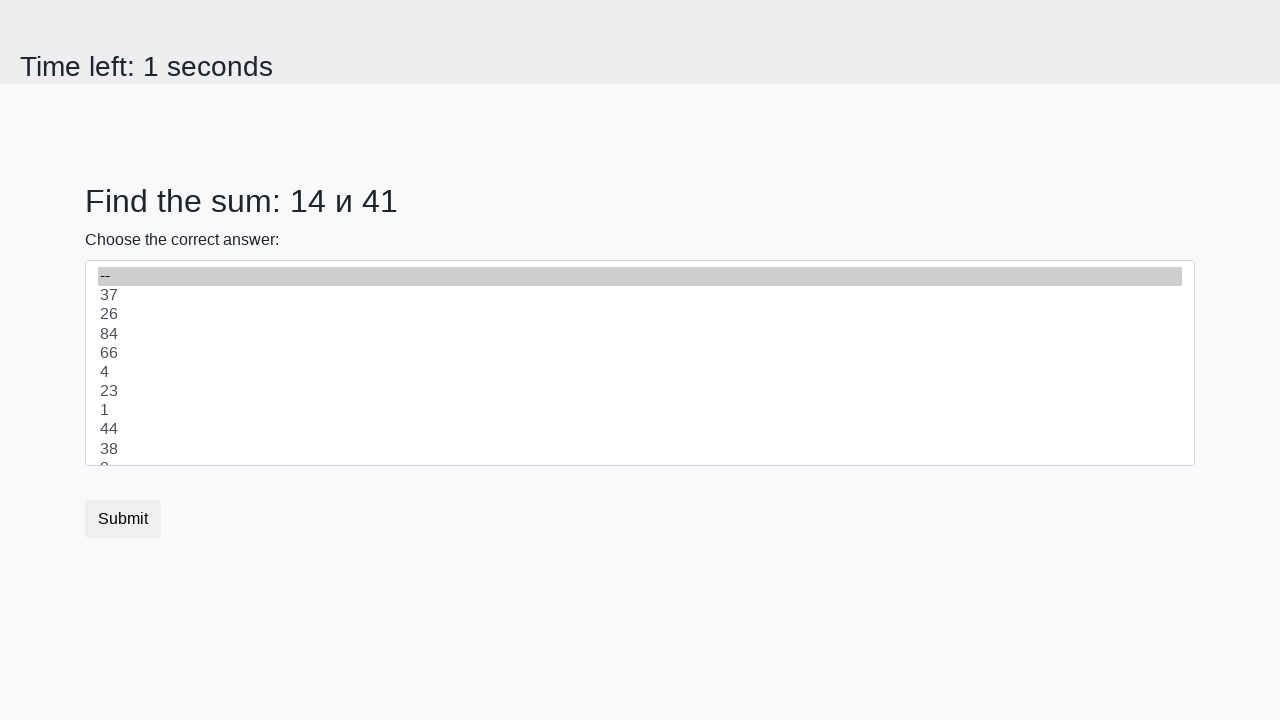